Tests editing an existing person by clicking the pencil button, modifying name and job fields, and verifying the changes.

Starting URL: https://acctabootcamp.github.io/site/tasks/list_of_people_with_jobs.html

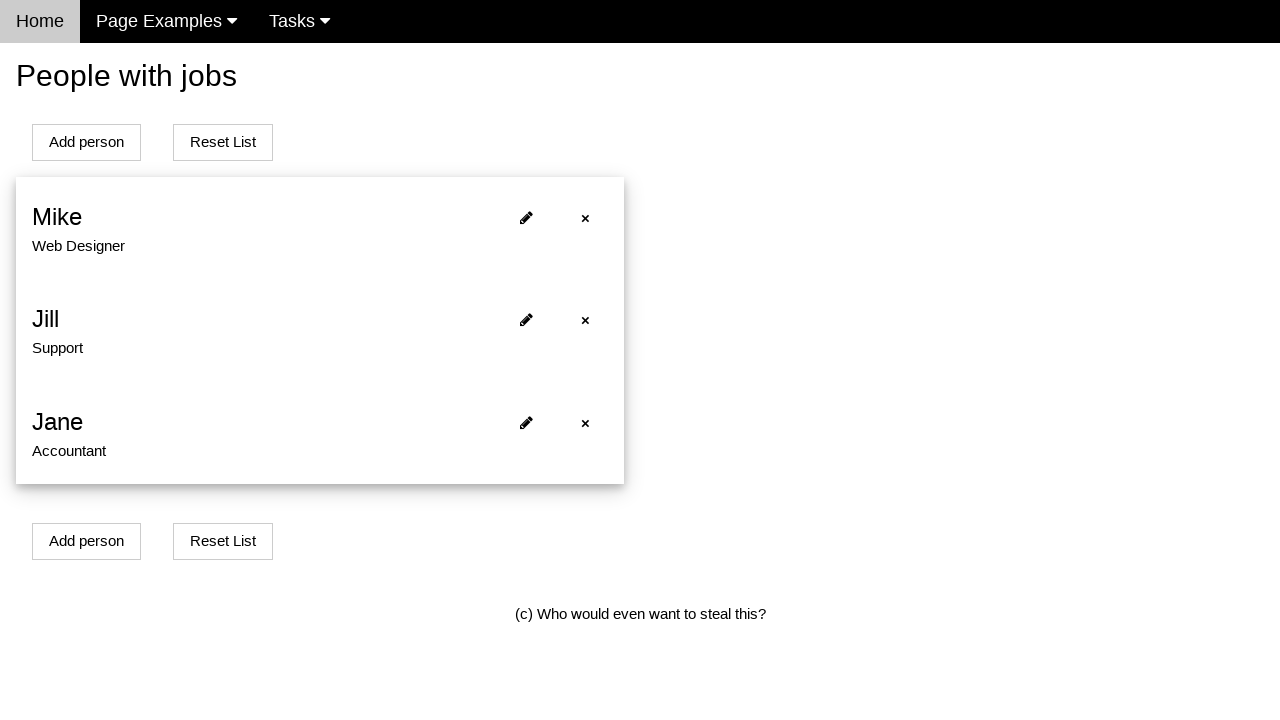

Clicked pencil button for first person to open edit modal at (526, 217) on xpath=//*[@id='person0']/span[2]/i
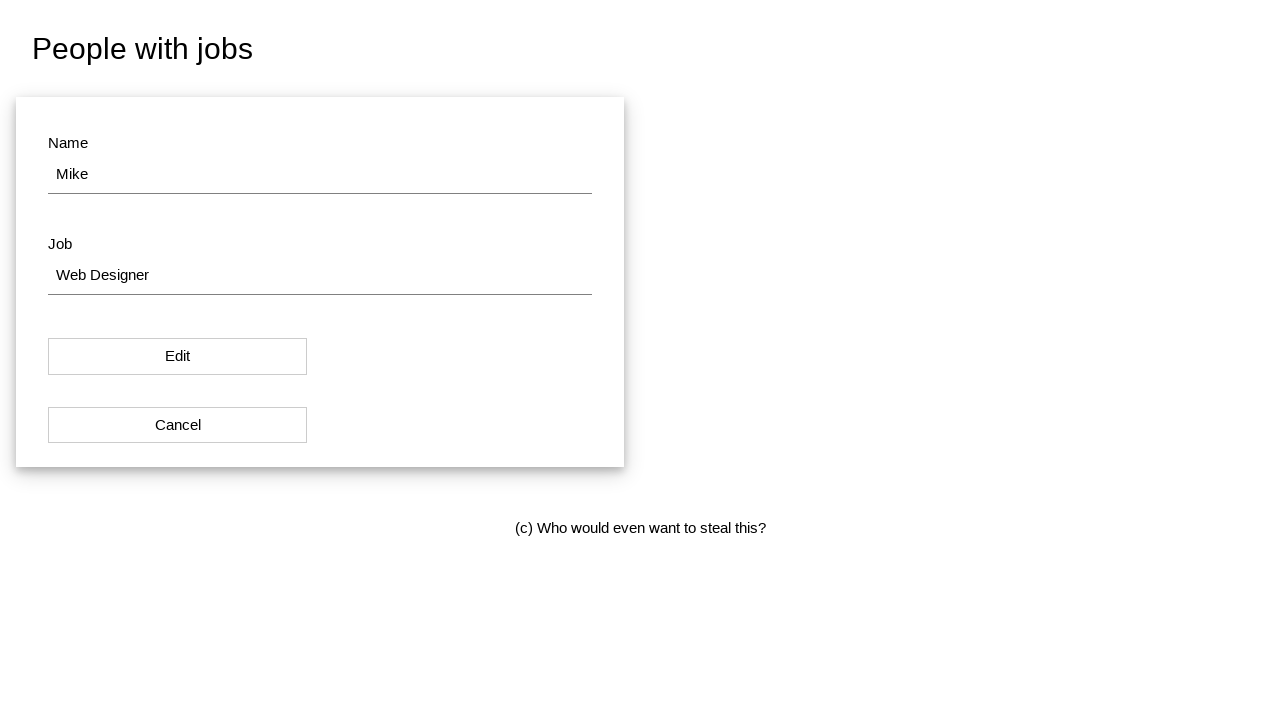

Cleared name field on #name
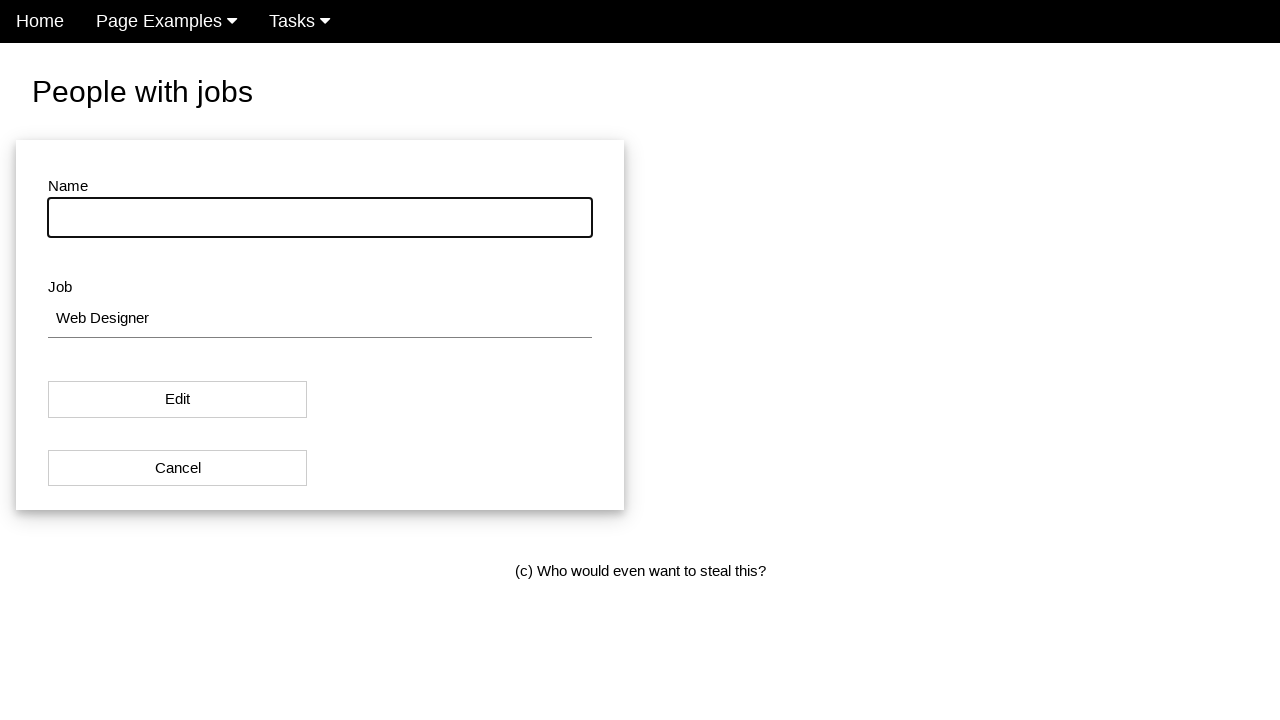

Entered 'Updated Name' in name field on #name
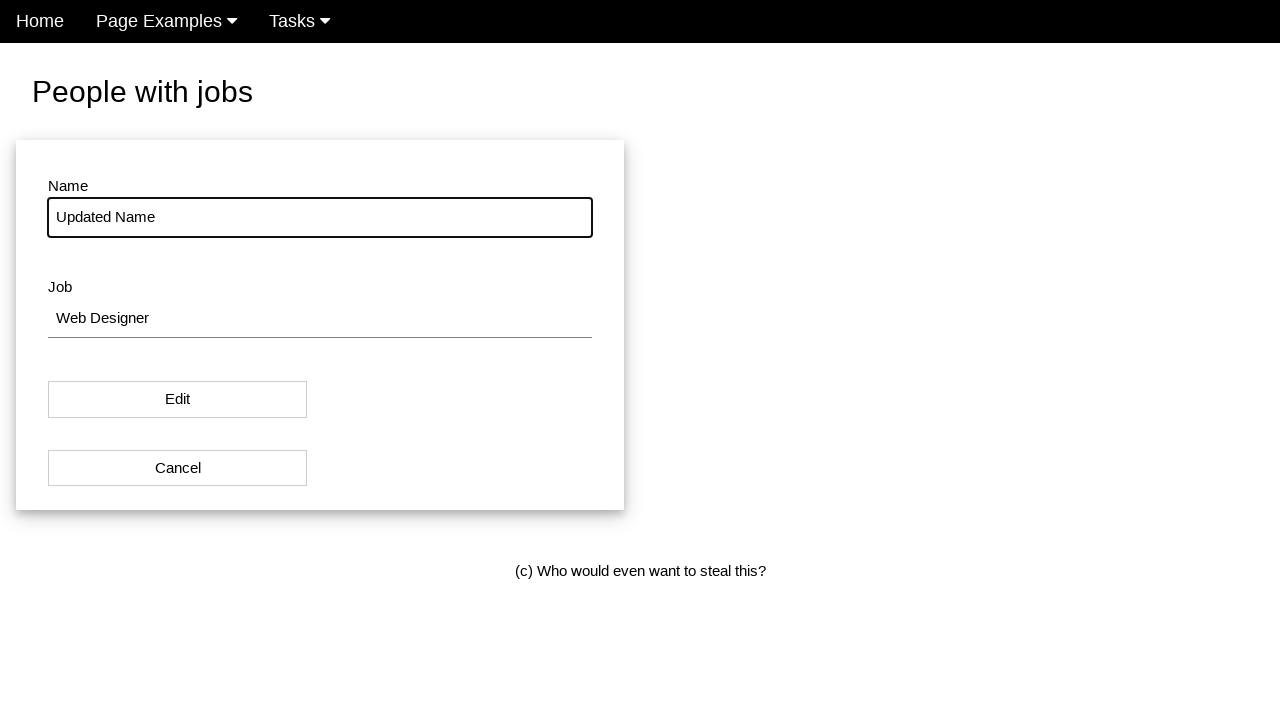

Cleared job field on #job
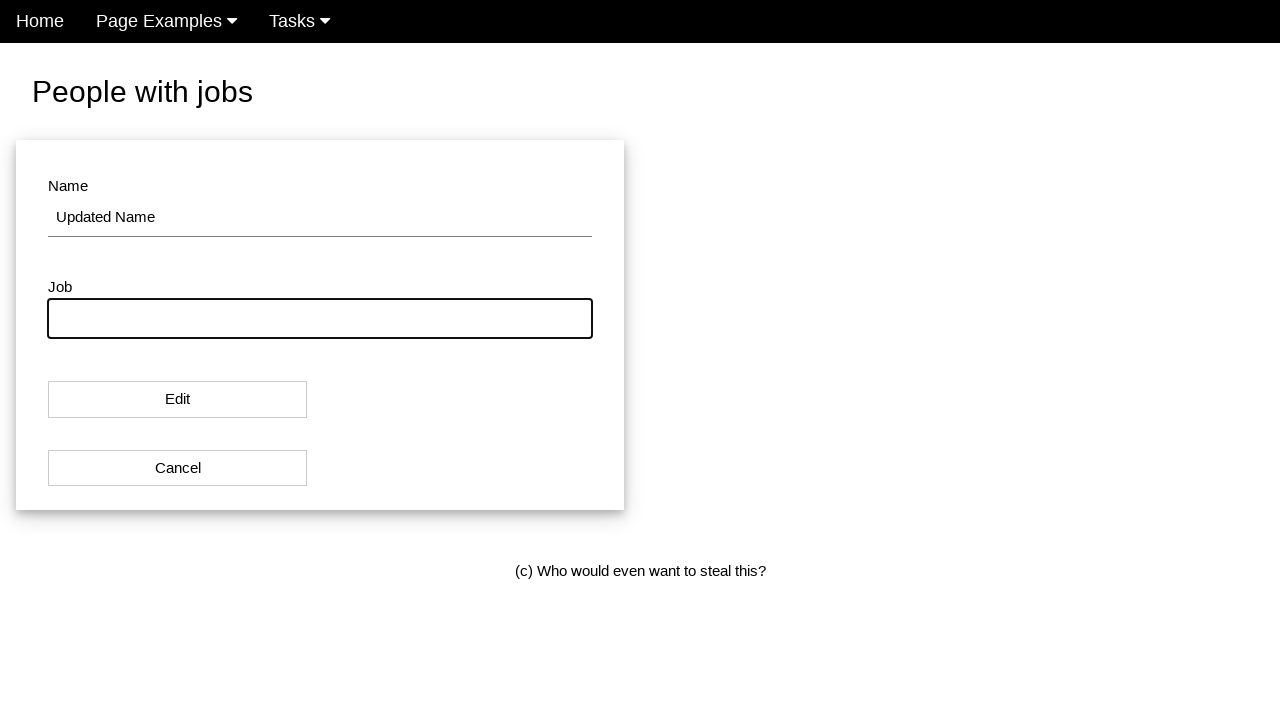

Entered 'Updated Job' in job field on #job
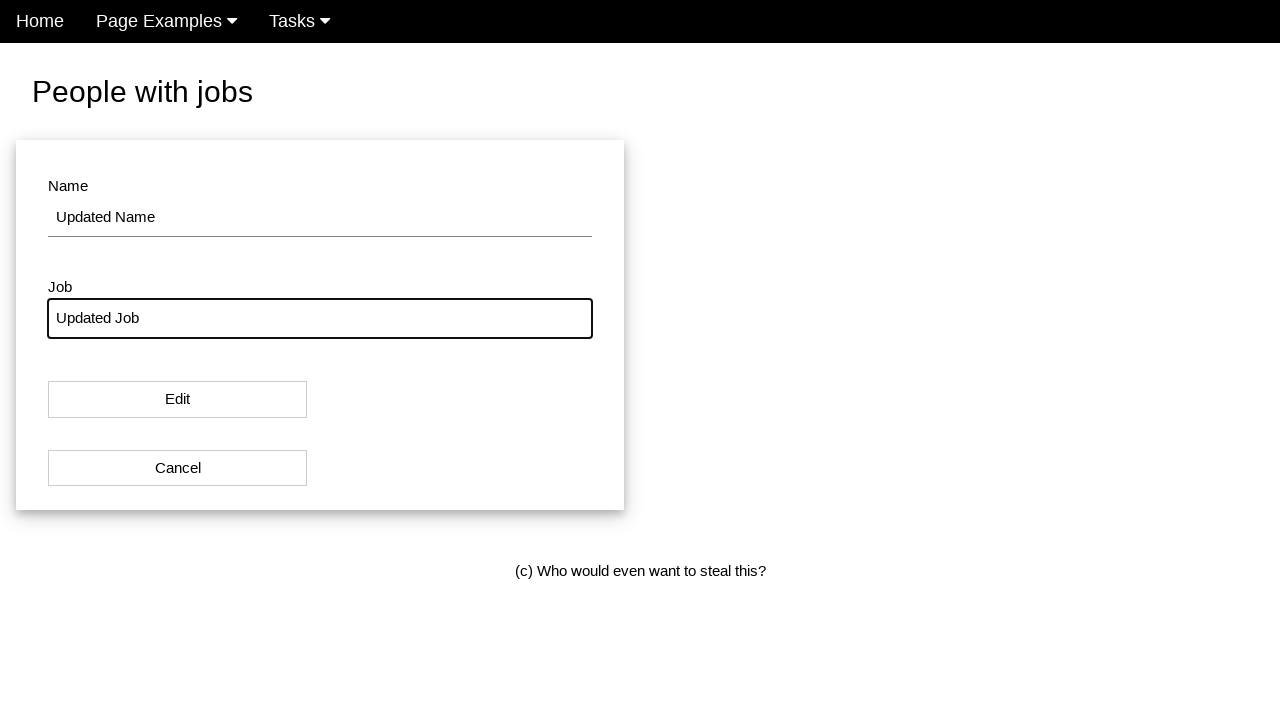

Clicked modal edit button to confirm changes at (178, 400) on #modal_button
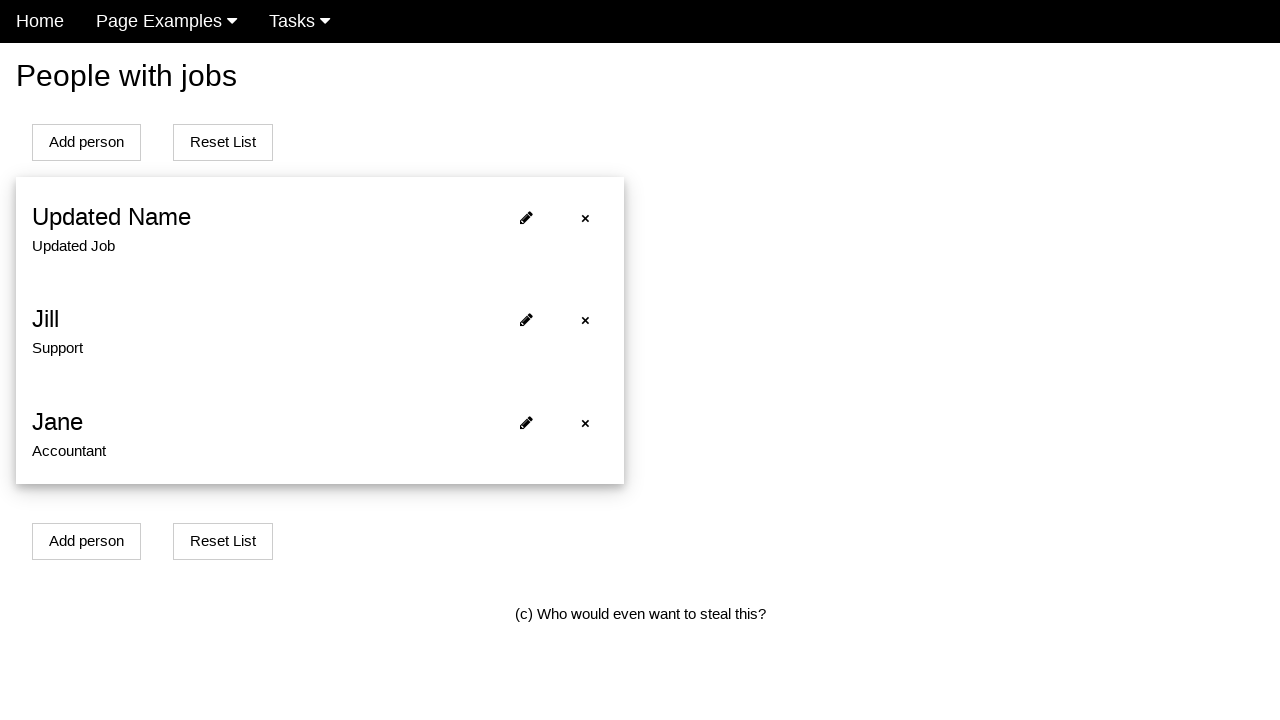

Verified that person 0 name was updated to 'Updated Name'
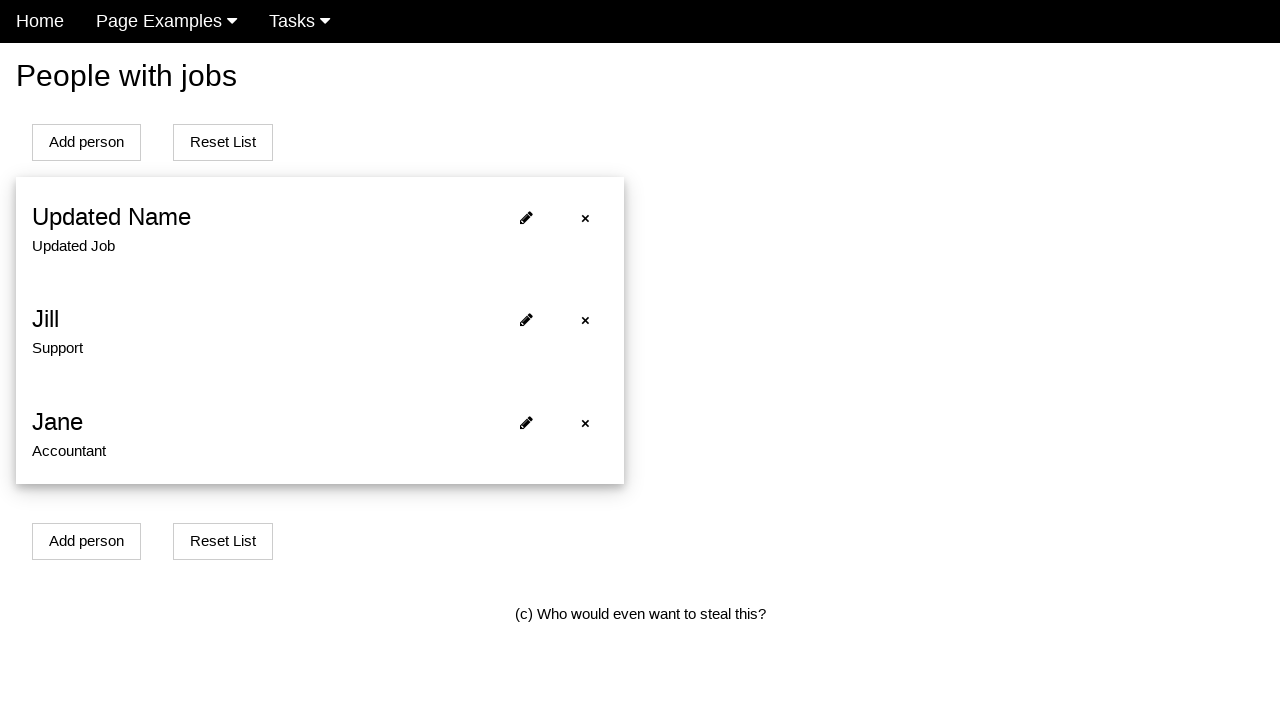

Verified that person 0 job was updated to 'Updated Job'
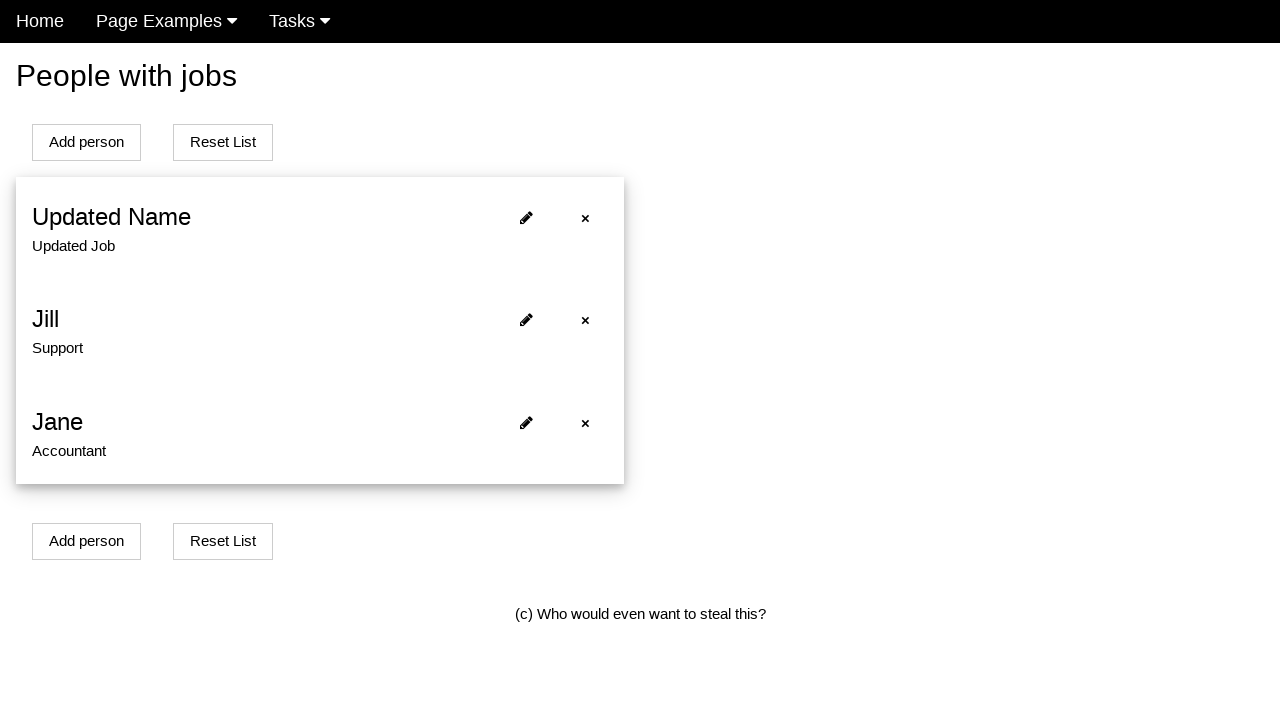

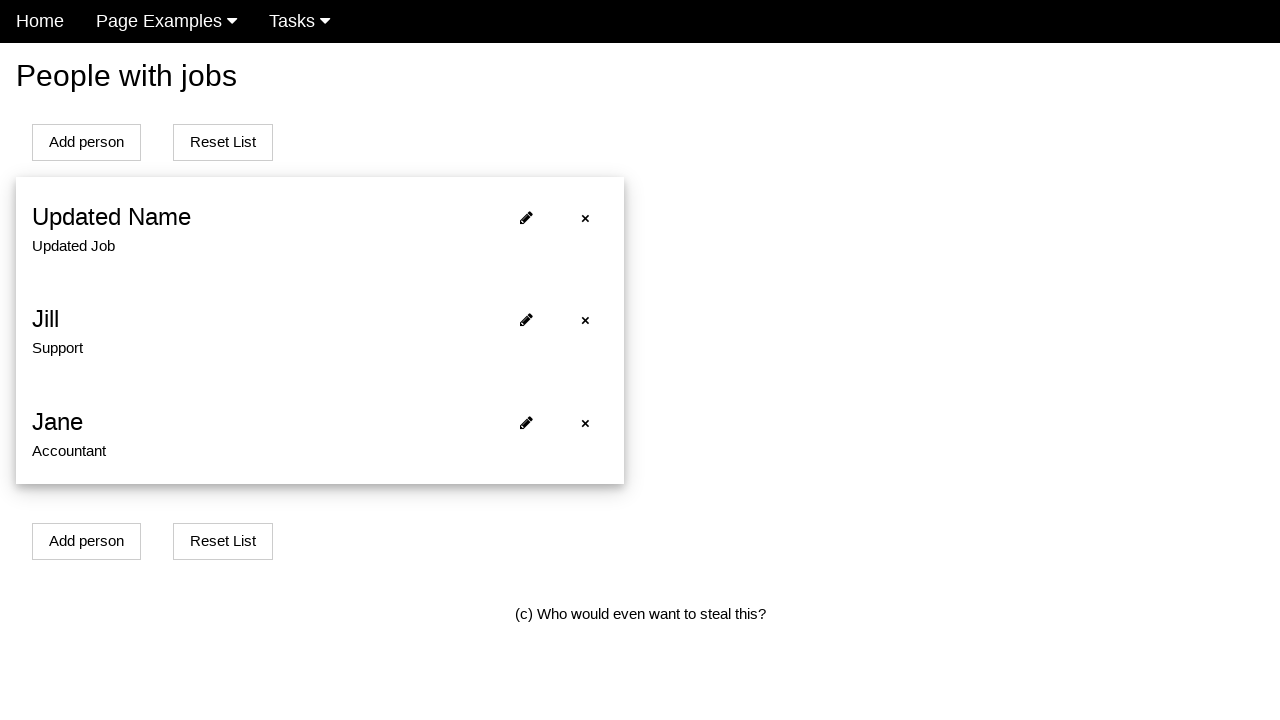